Tests multi-select dropdown functionality by selecting and deselecting multiple options using different selection methods (by text, by index, by value)

Starting URL: https://training-support.net/webelements/selects

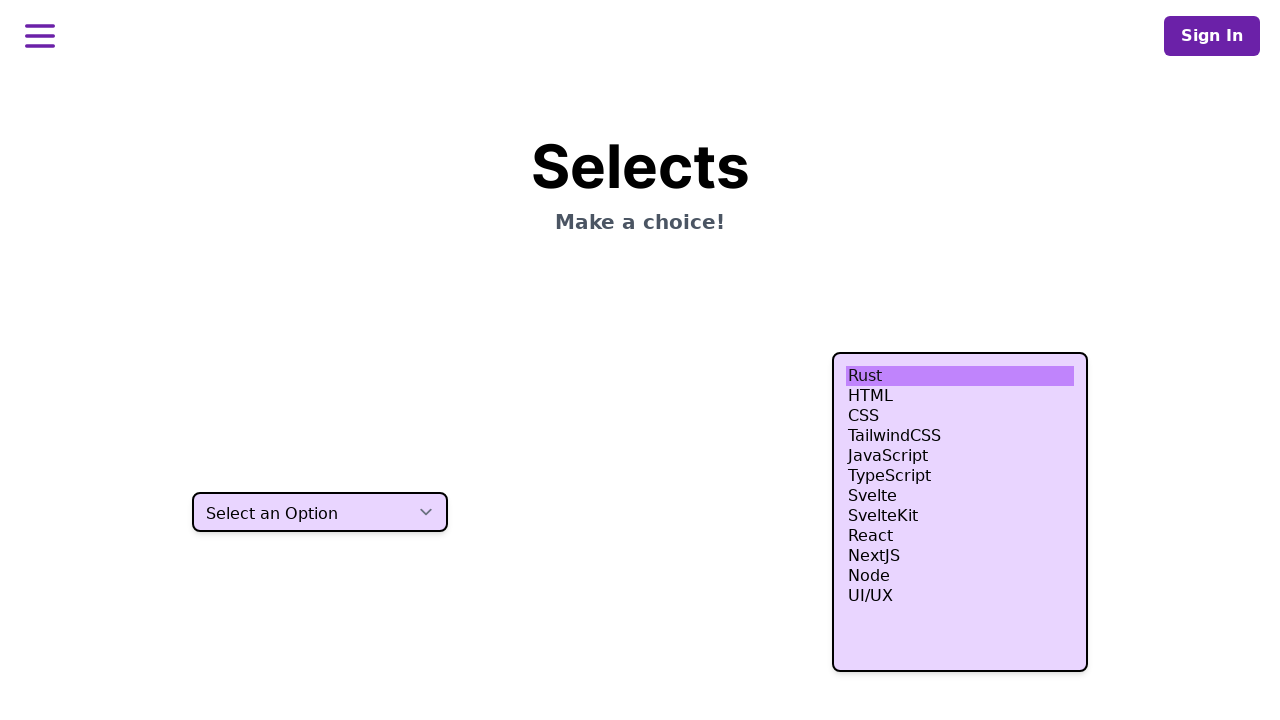

Located multi-select dropdown element
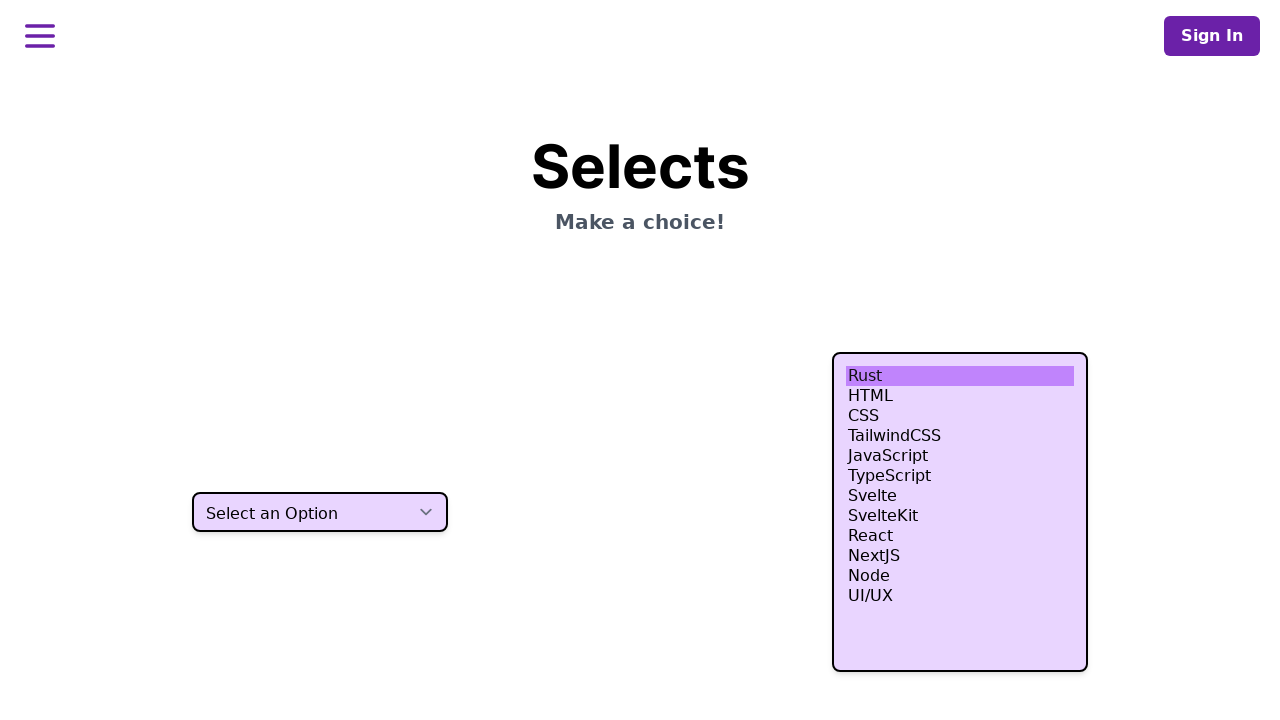

Deselected first option (index 0) from multi-select on select.h-80
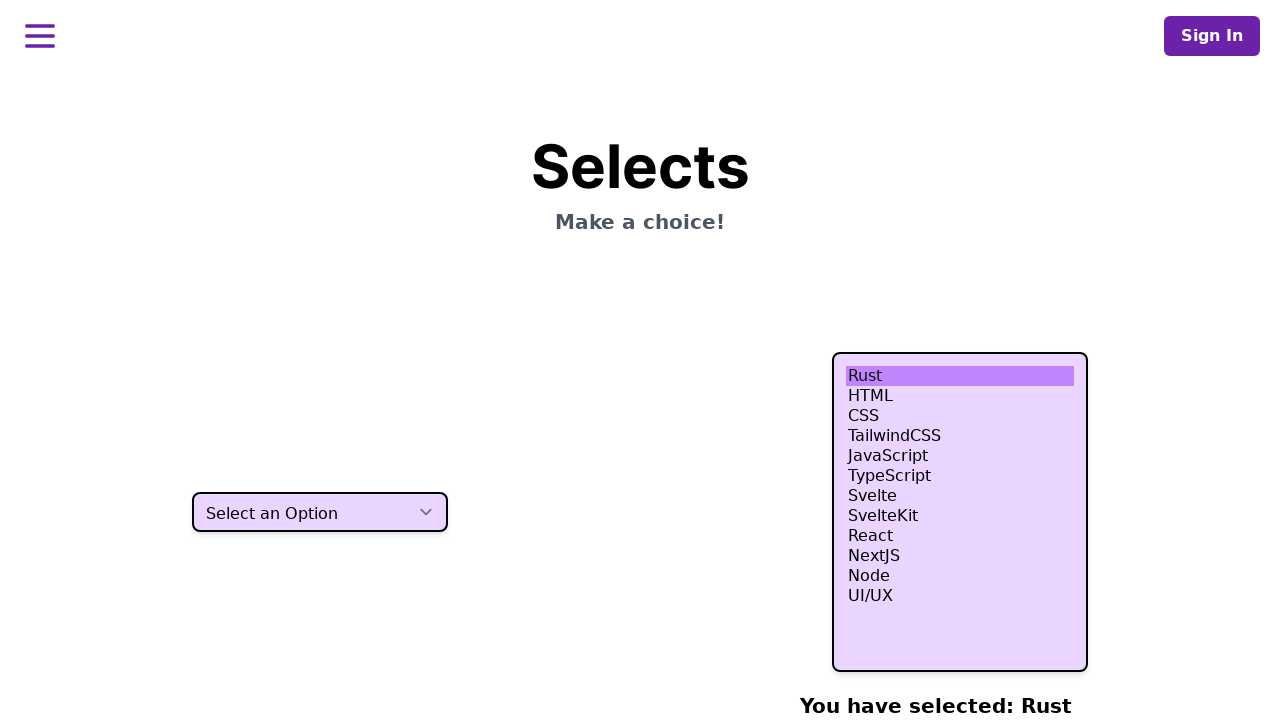

Selected 'HTML' option by visible text on select.h-80
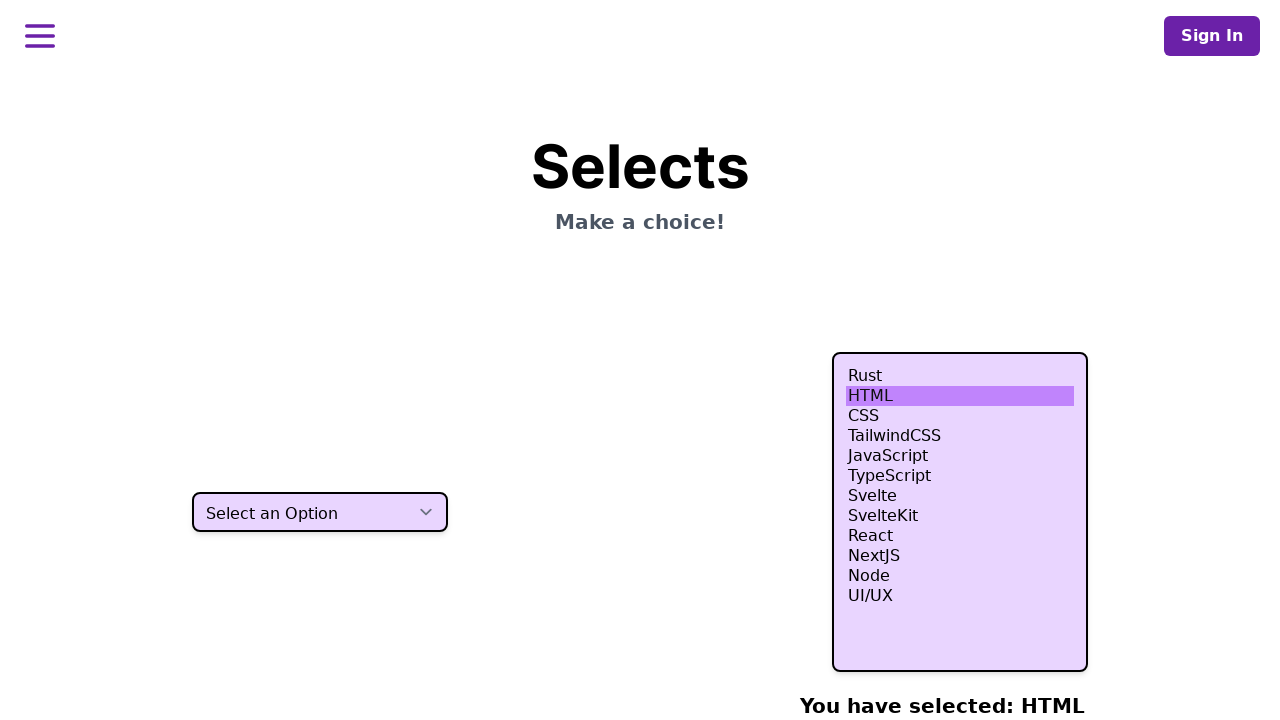

Selected options at indices 3, 4, and 5 on select.h-80
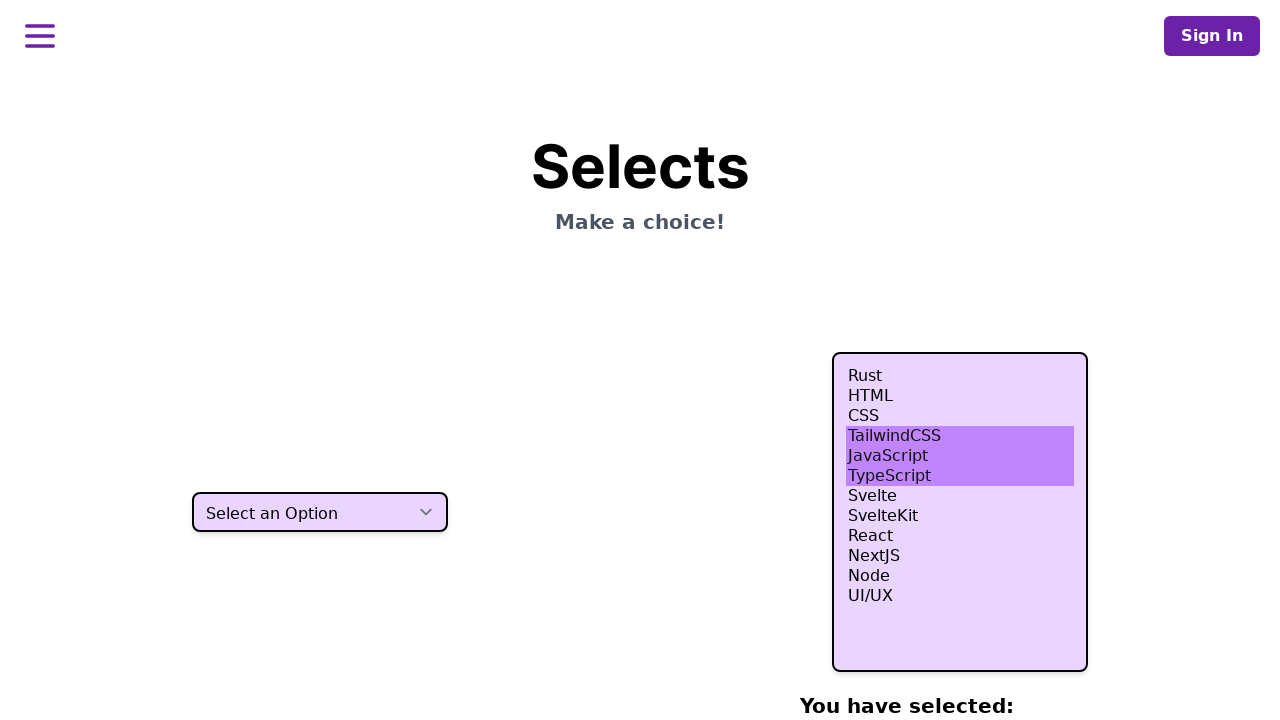

Selected option with value 'nodejs' on select.h-80
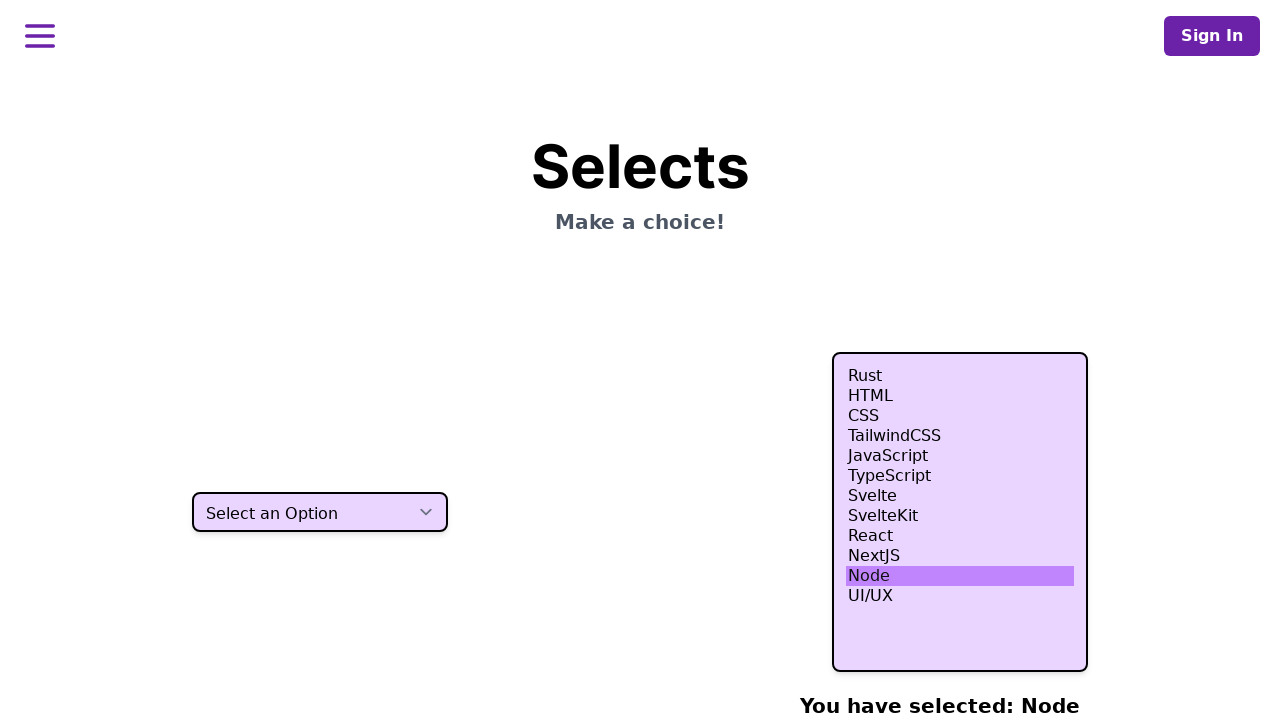

Waited 500ms to observe selections
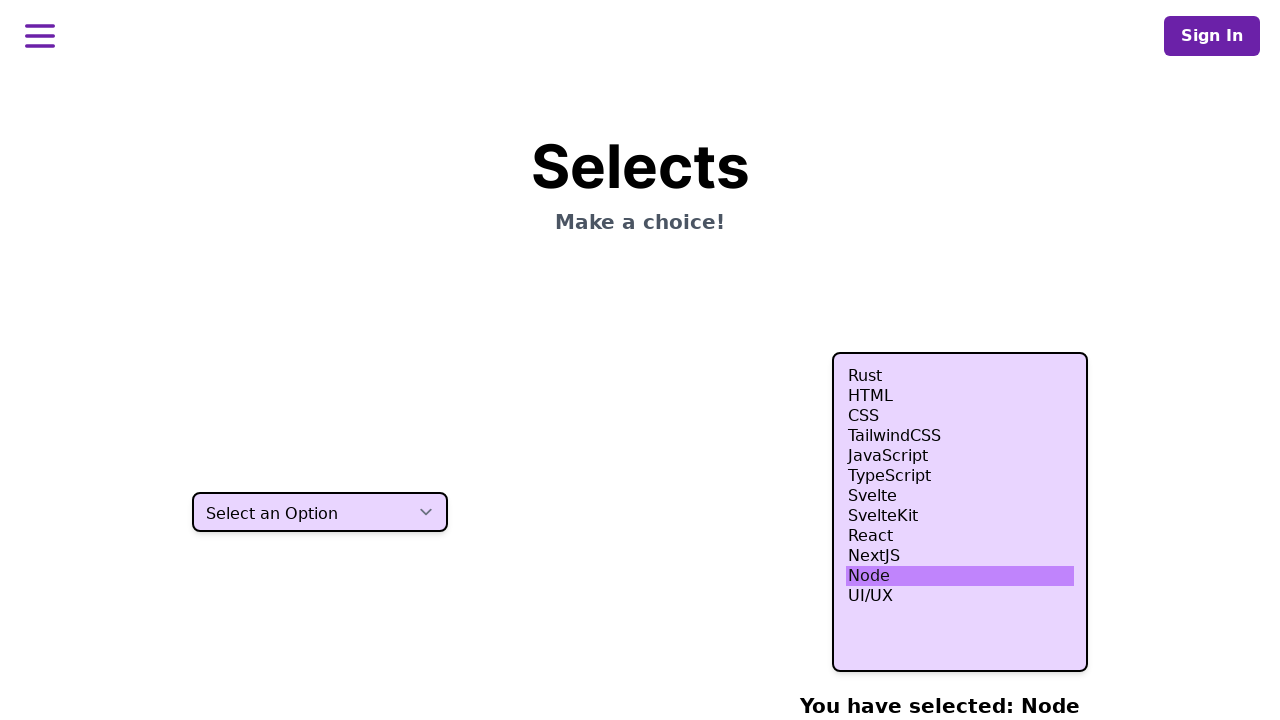

Identified current selections: HTML and nodejs
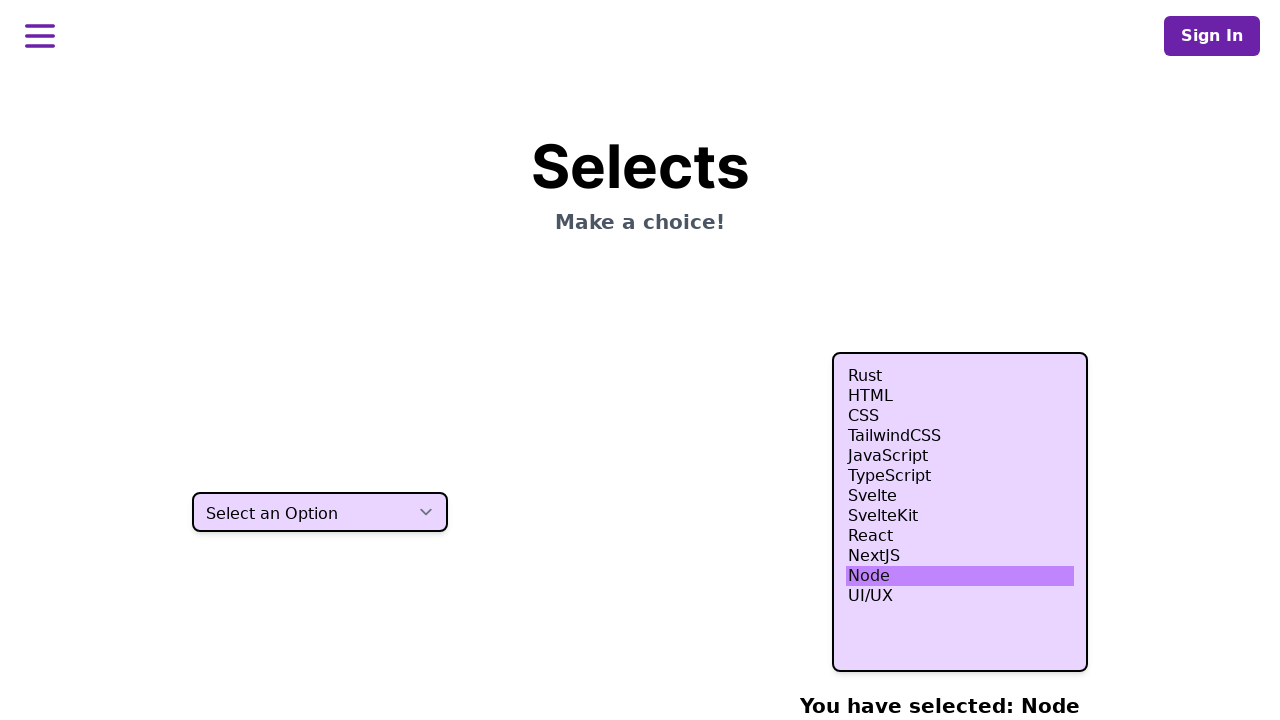

Selected options at indices 3 and 5 while keeping HTML and nodejs, effectively deselecting index 4 on select.h-80
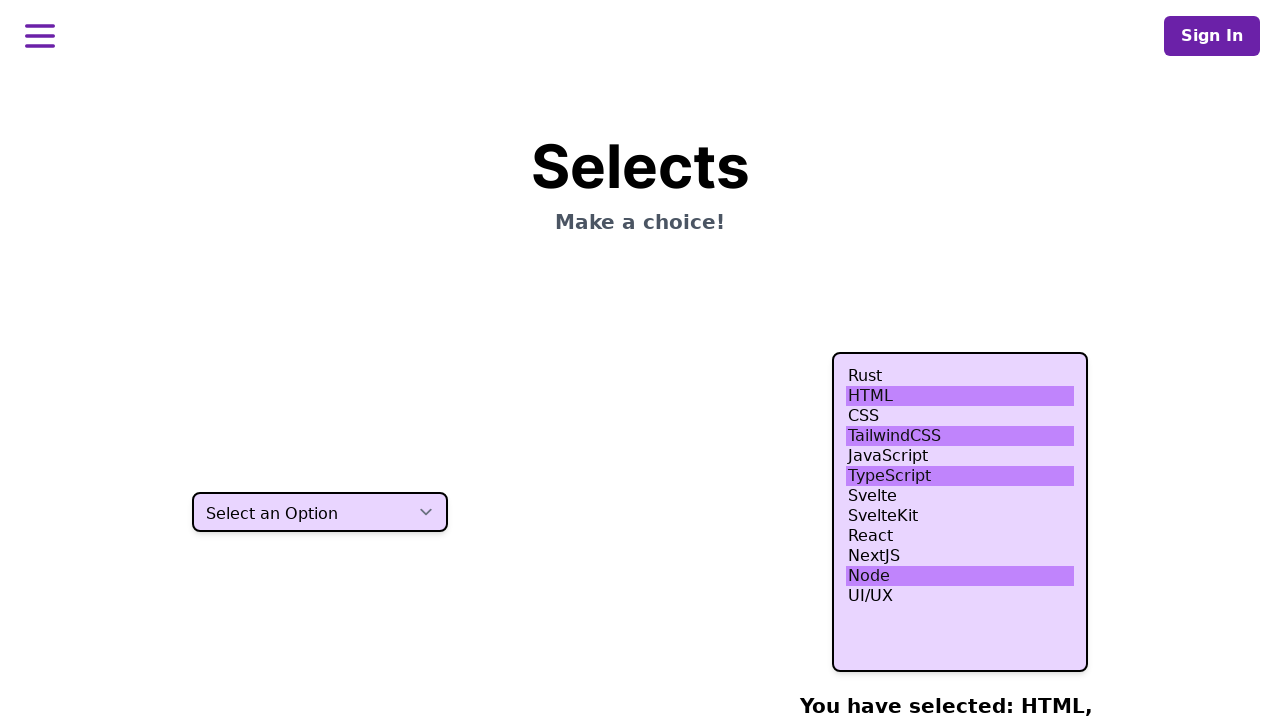

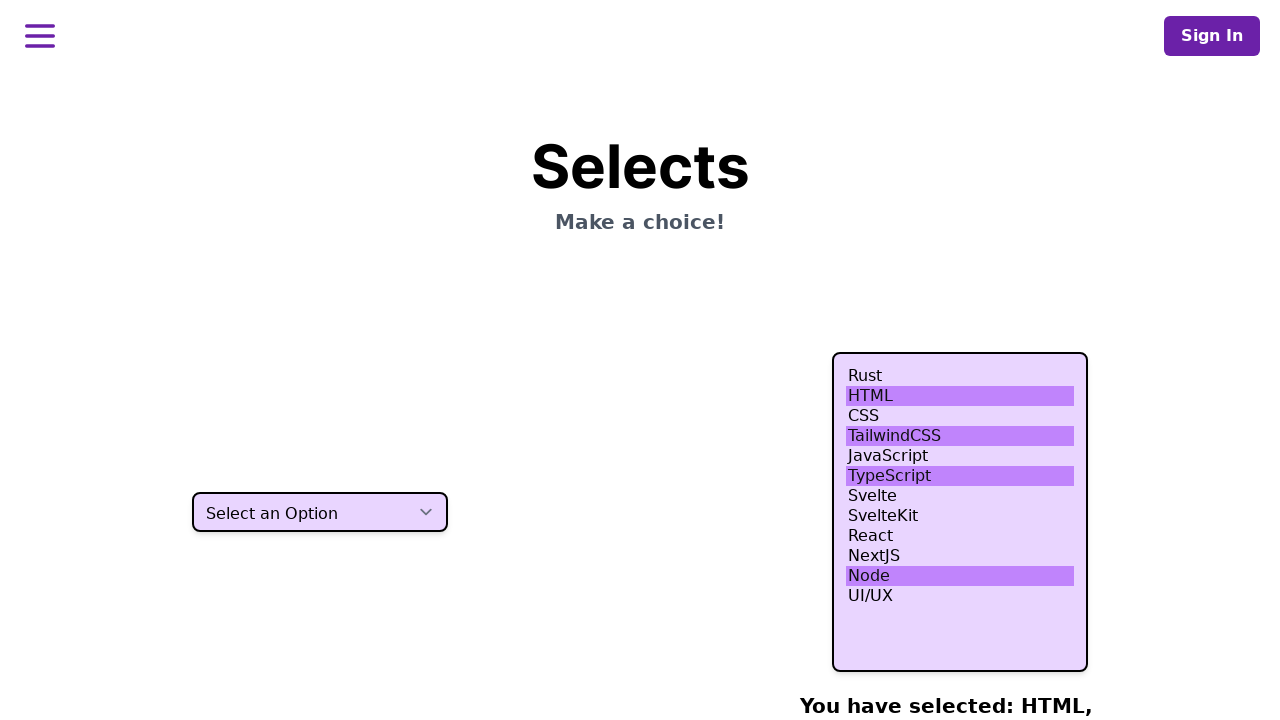